Tests AJAX functionality by clicking a button that triggers content changes, then waits for dynamic text elements to appear on the page

Starting URL: https://v1.training-support.net/selenium/ajax

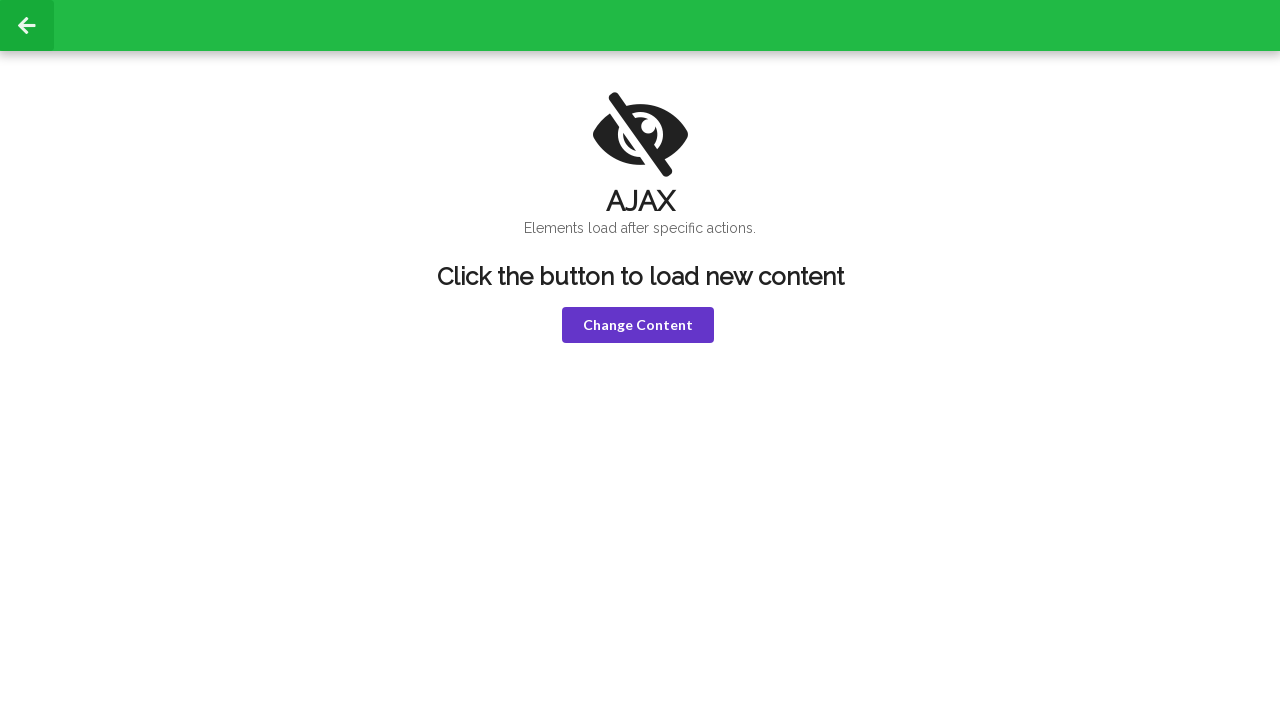

Navigated to AJAX training page
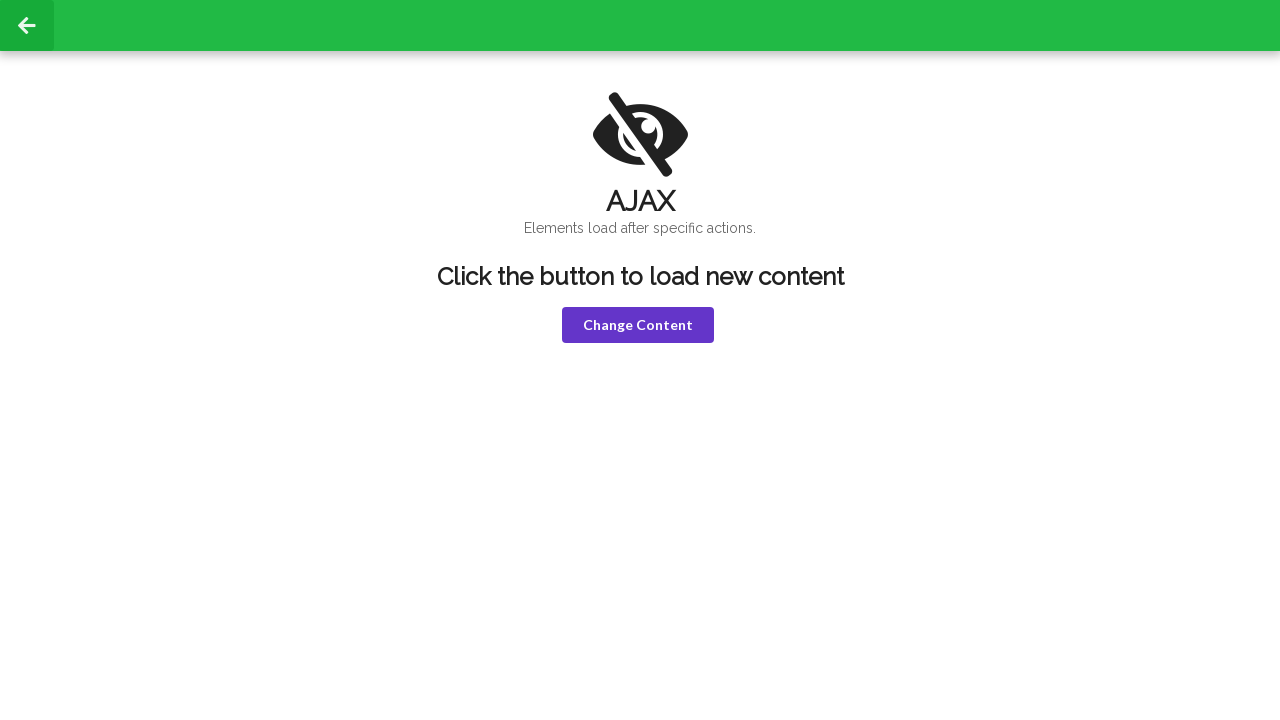

Clicked the 'Change Content' button to trigger AJAX request at (638, 325) on button.violet
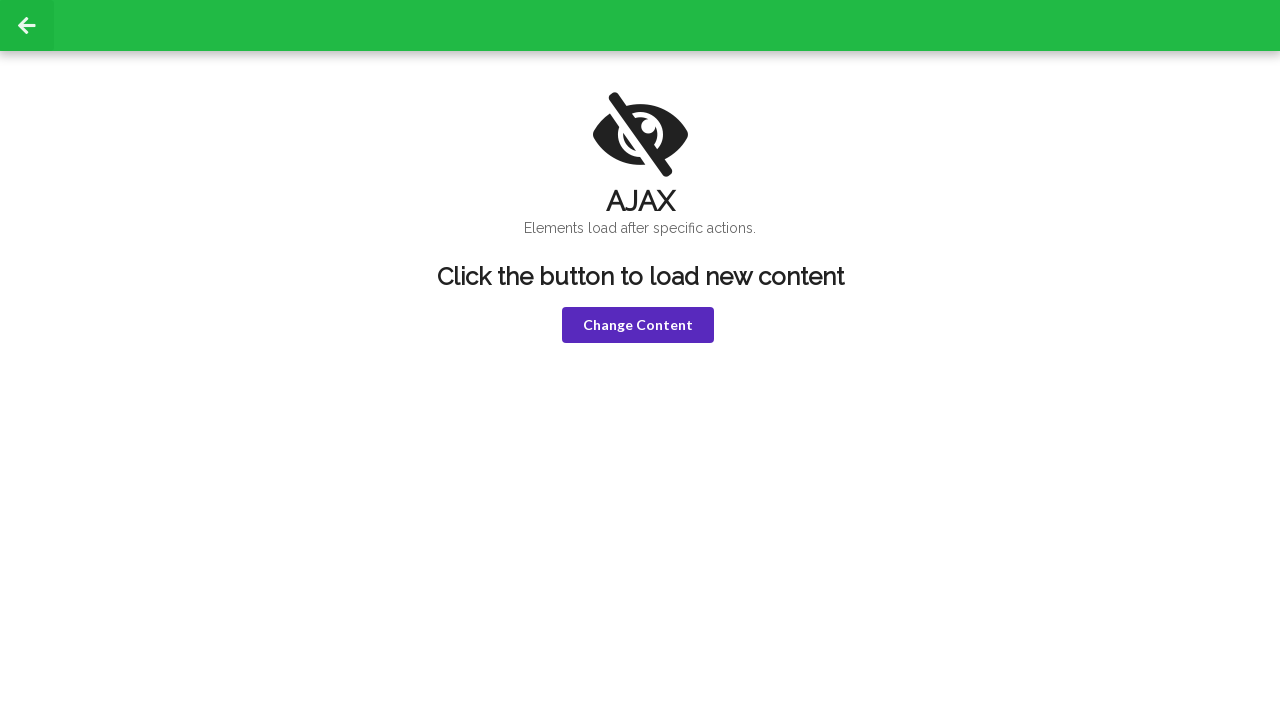

AJAX response loaded - 'HELLO!' text appeared in h1 element
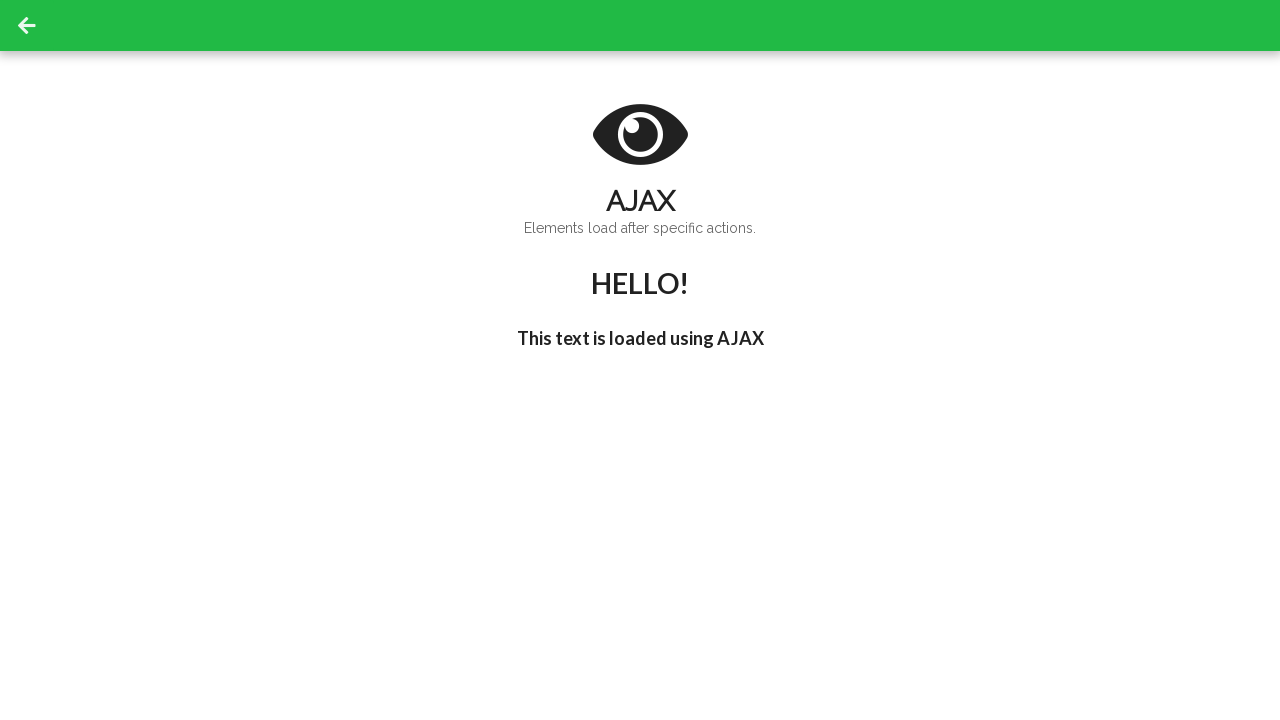

AJAX content fully loaded - 'I'm late!' text appeared in h3 element
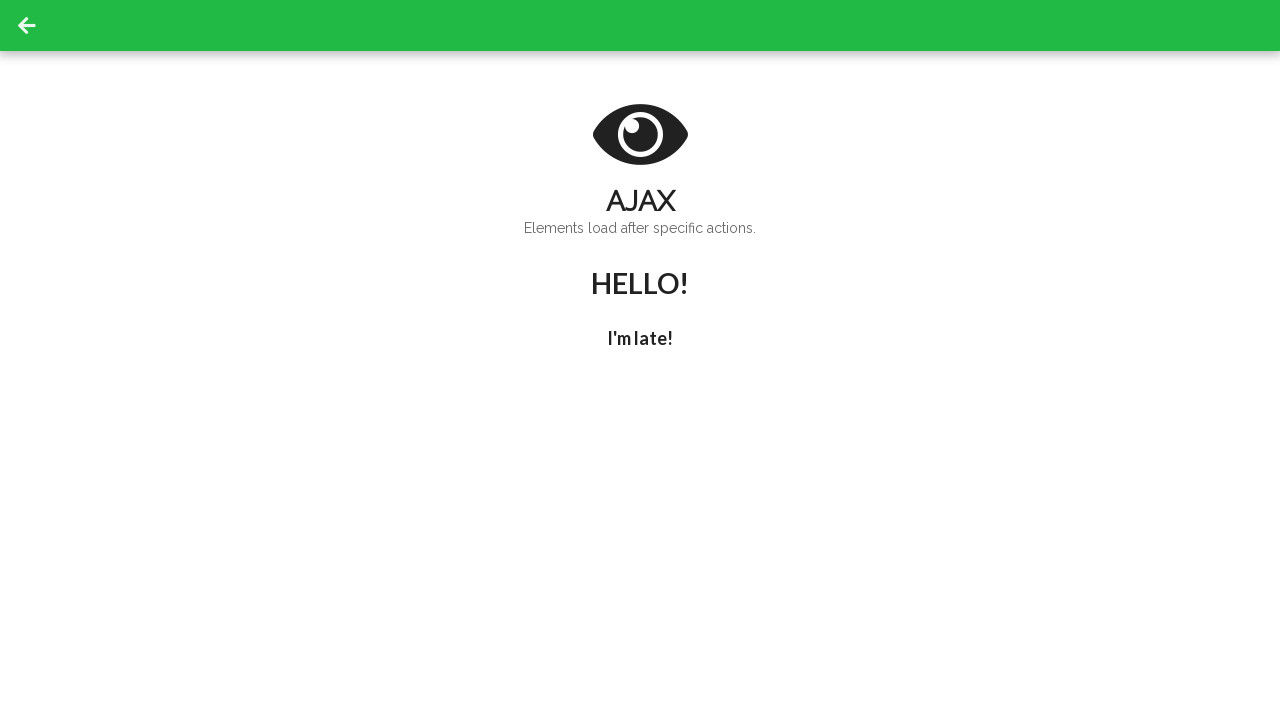

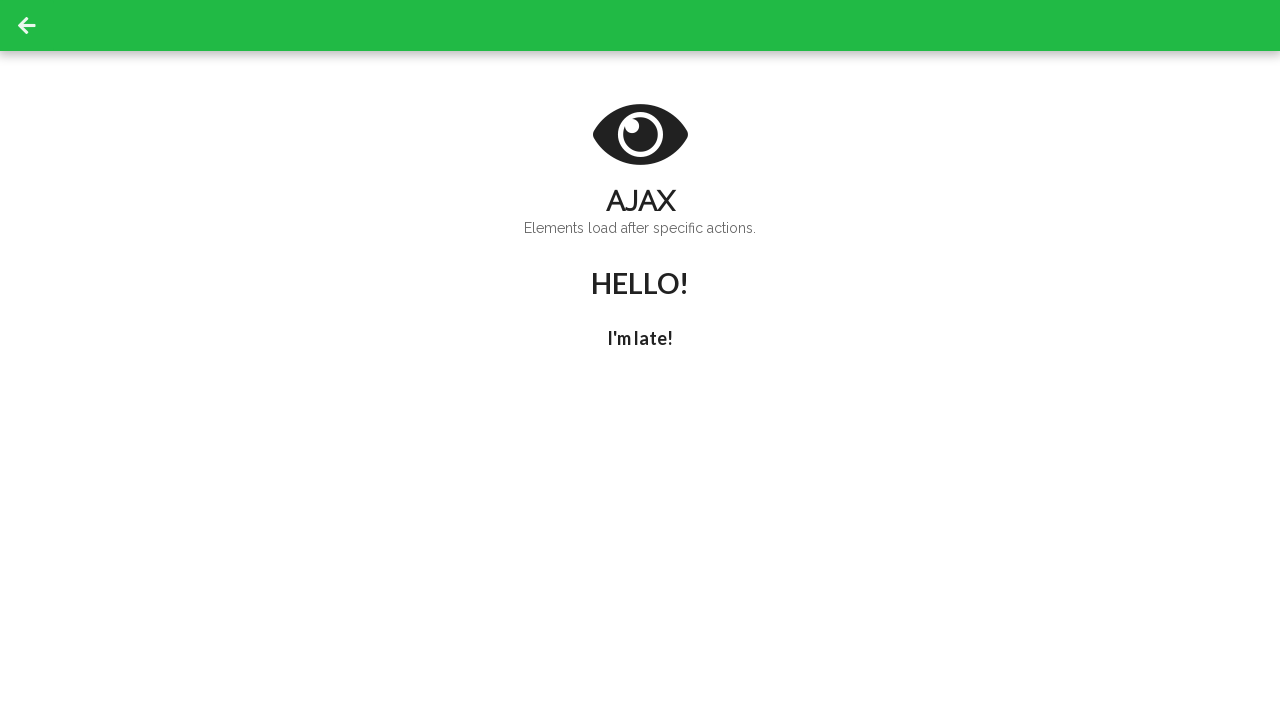